Tests double-click functionality on W3Schools demo page by entering text in a field and double-clicking the copy button

Starting URL: https://www.w3schools.com/tags/tryit.asp?filename=tryhtml5_ev_ondblclick3

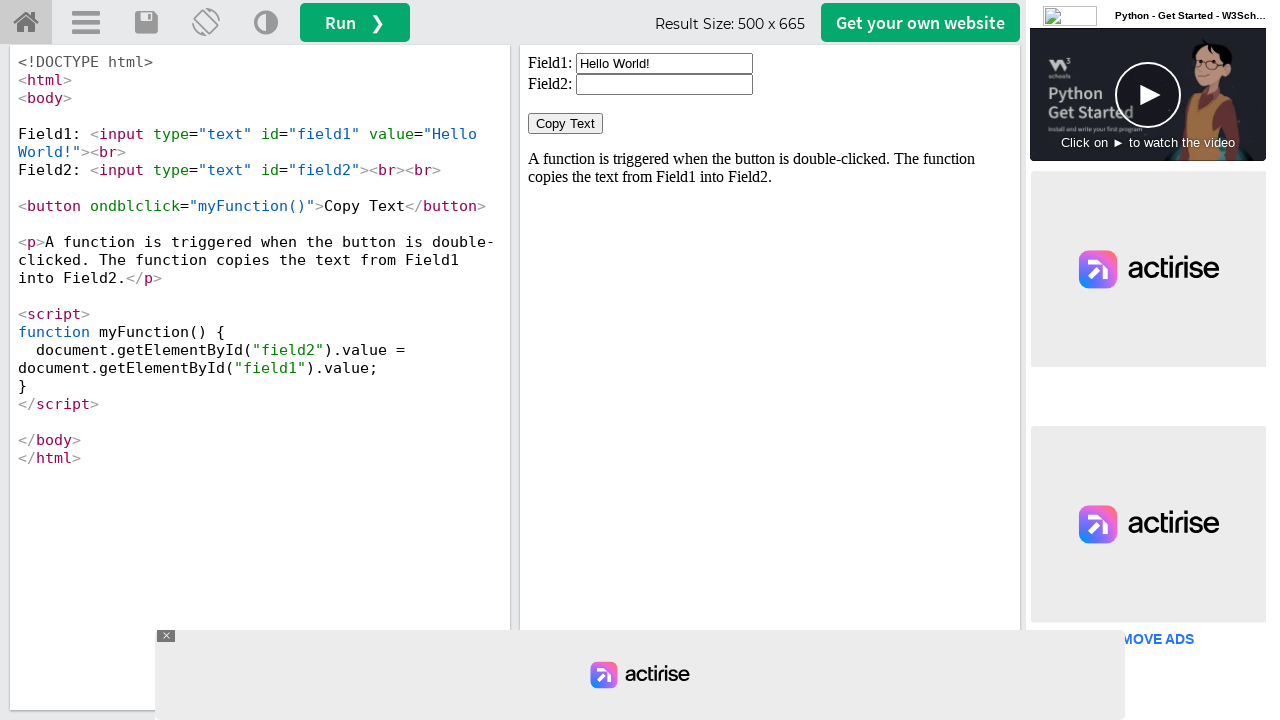

Located iframe with demo content
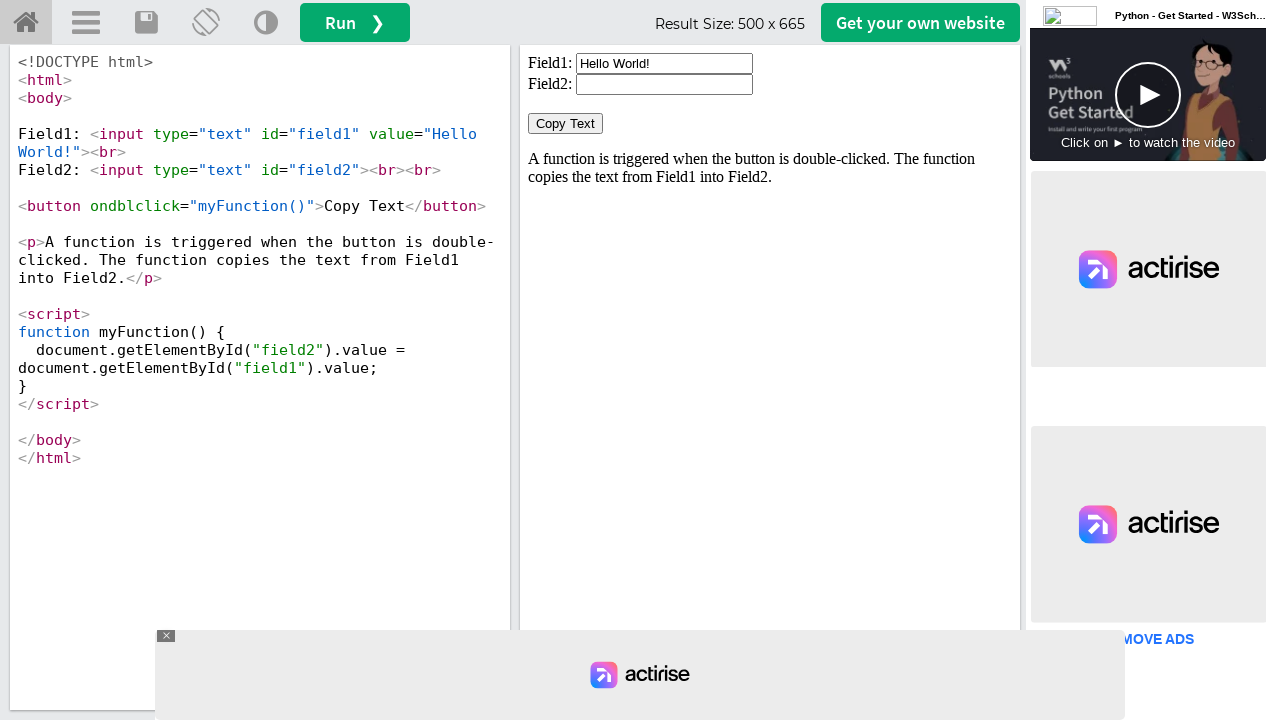

Retrieved iframe reference
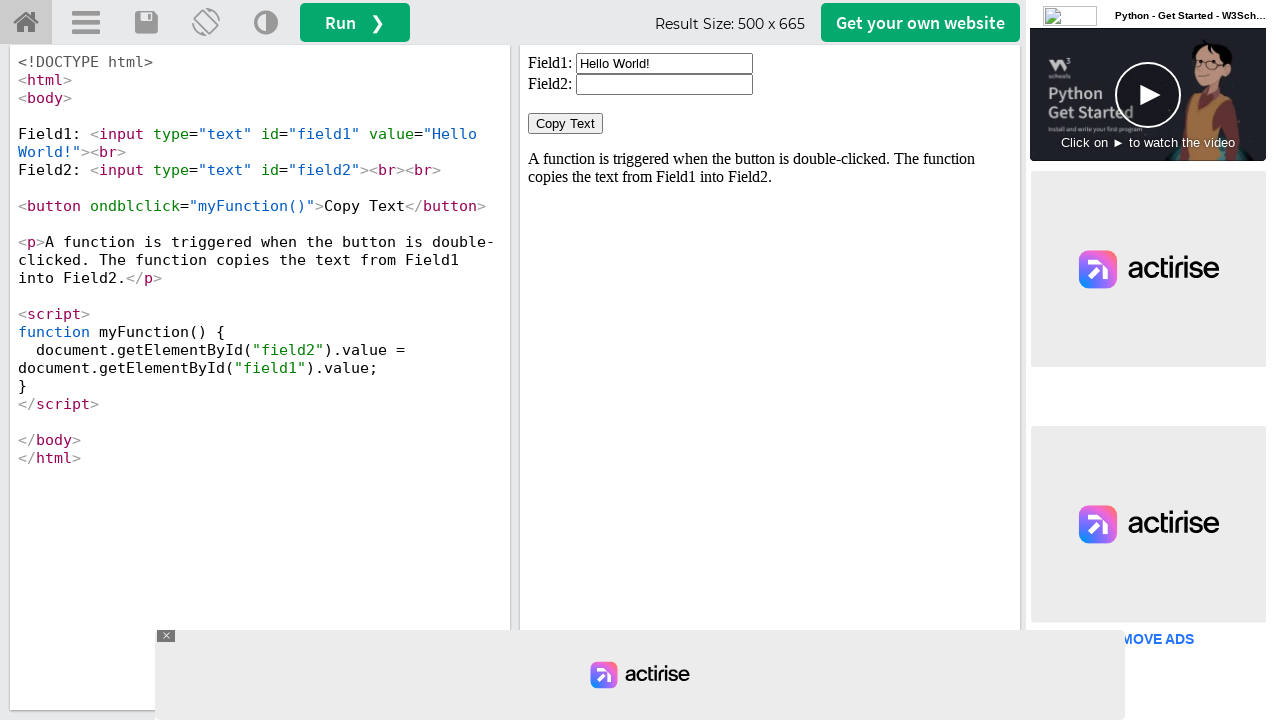

Cleared the input field on xpath=//input[@id='field1']
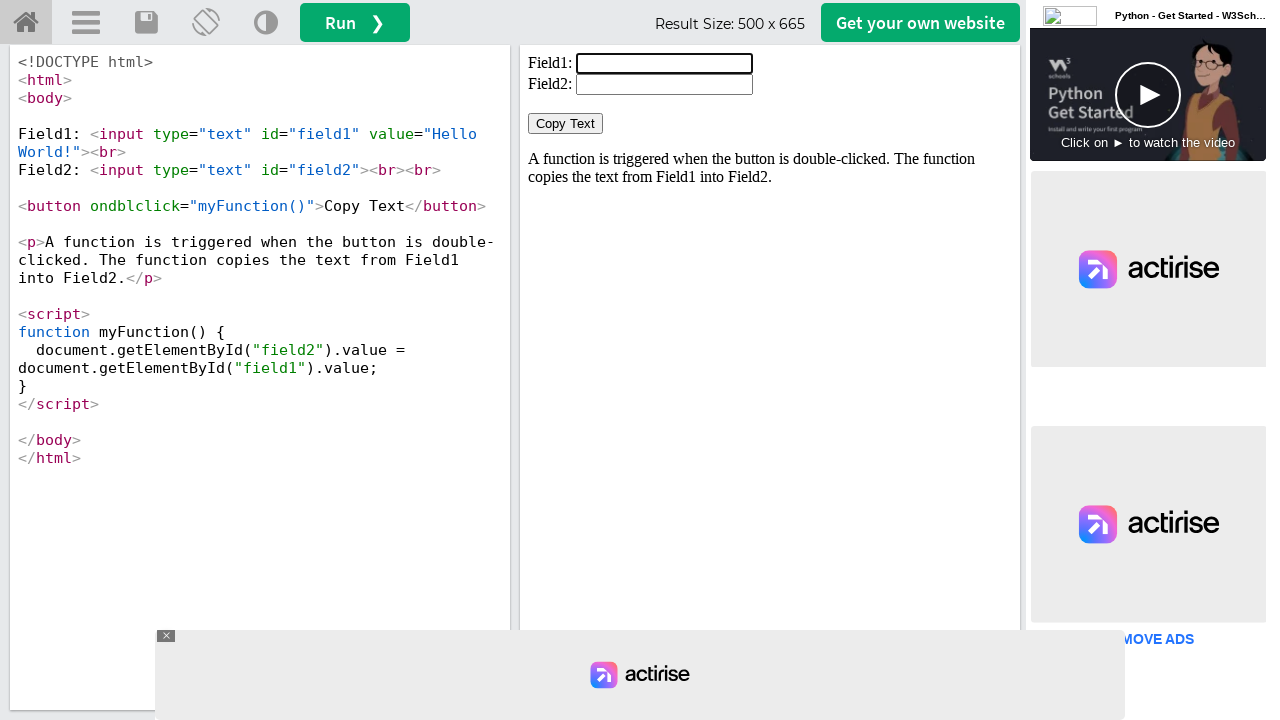

Filled input field with 'Welcome to Selenium' on xpath=//input[@id='field1']
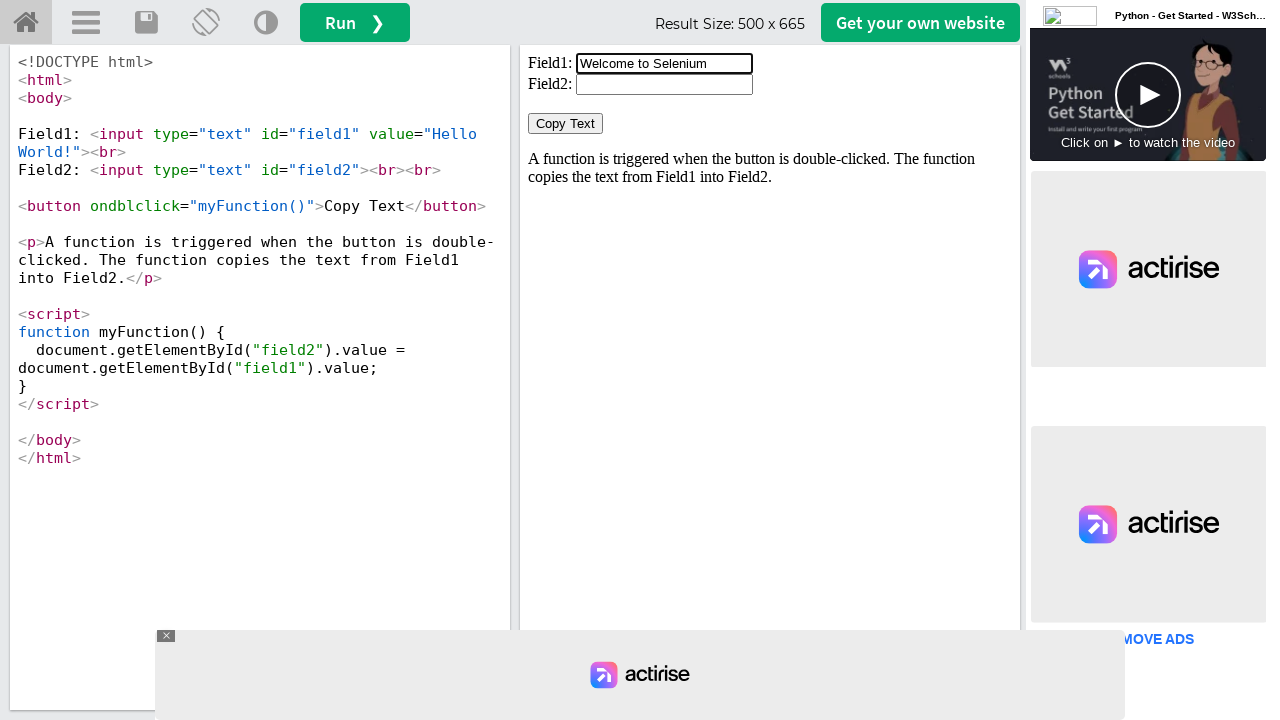

Double-clicked the Copy Text button at (566, 124) on xpath=//button[normalize-space()='Copy Text']
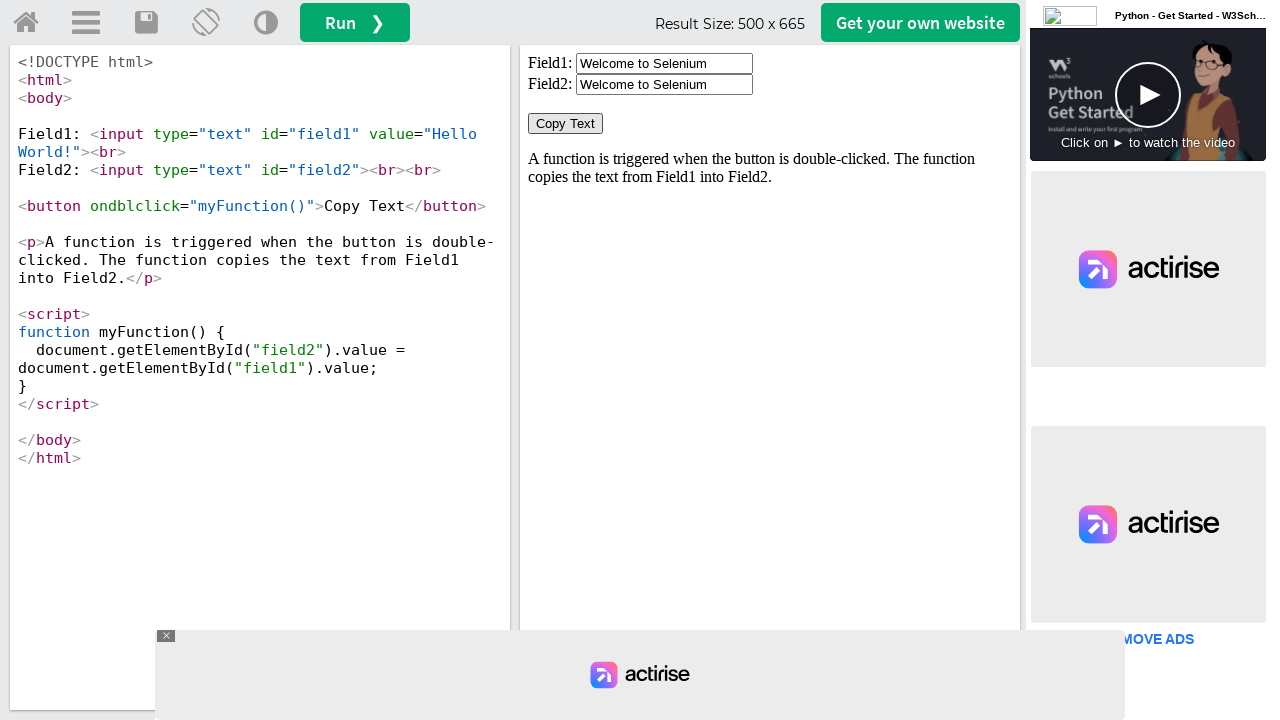

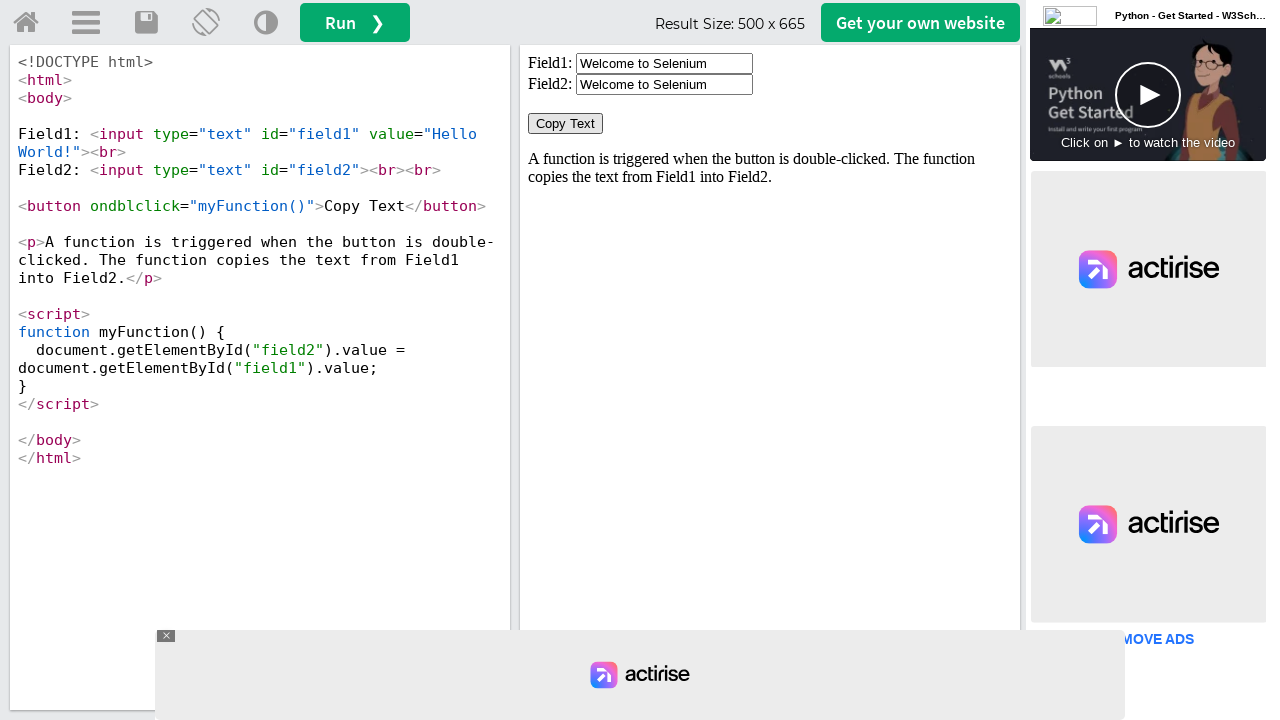